Tests alert confirmation dialog by triggering a confirm button alert and dismissing it

Starting URL: https://demoqa.com/alerts

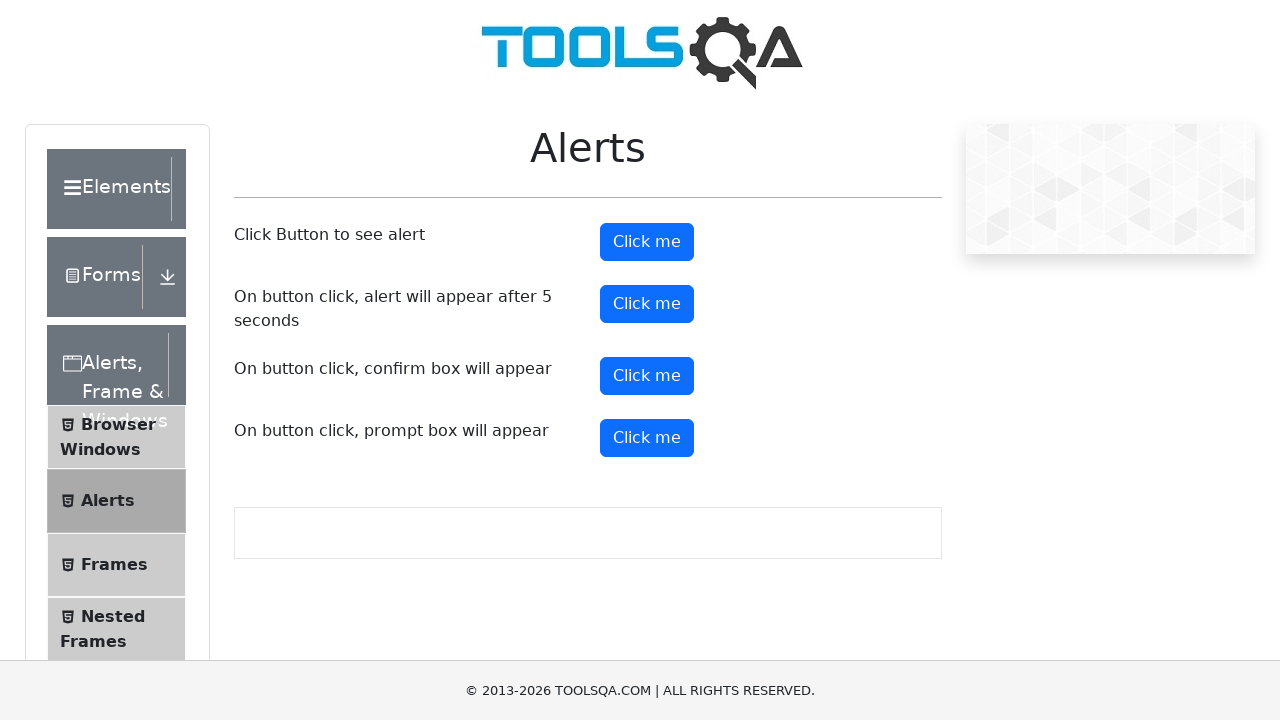

Scrolled down to make confirm button visible
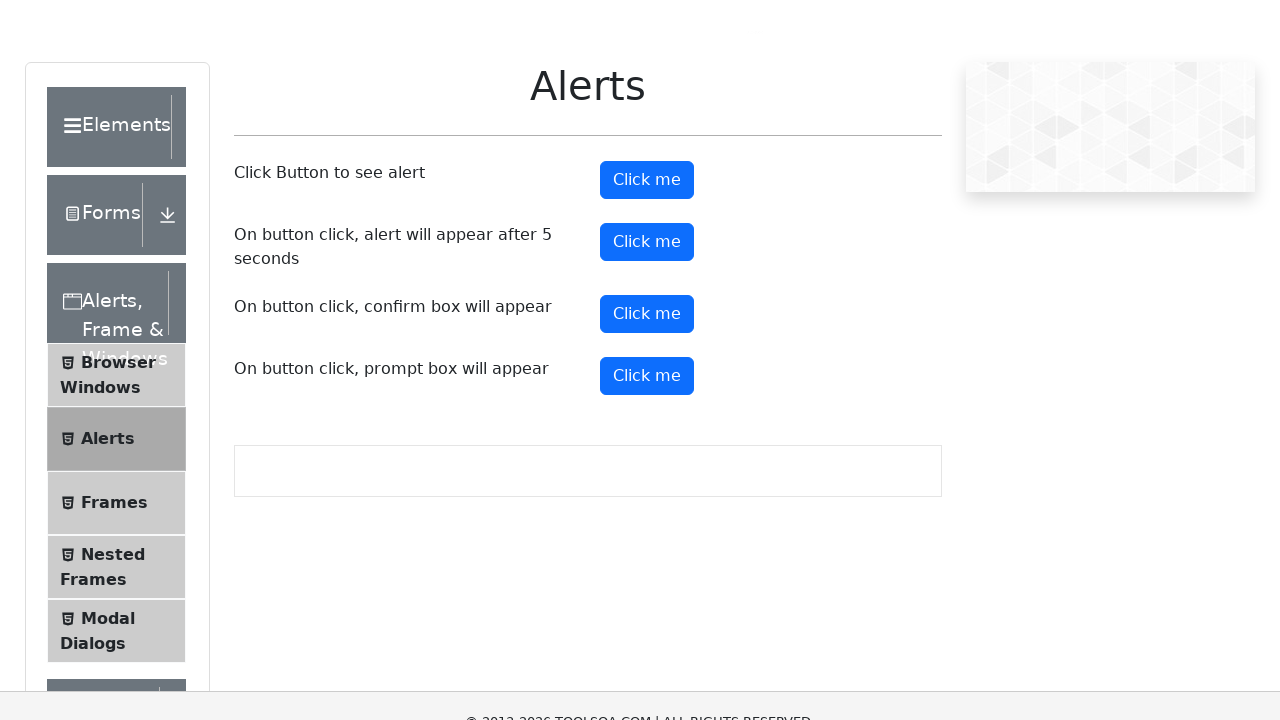

Clicked confirm button to trigger alert dialog at (647, 19) on #confirmButton
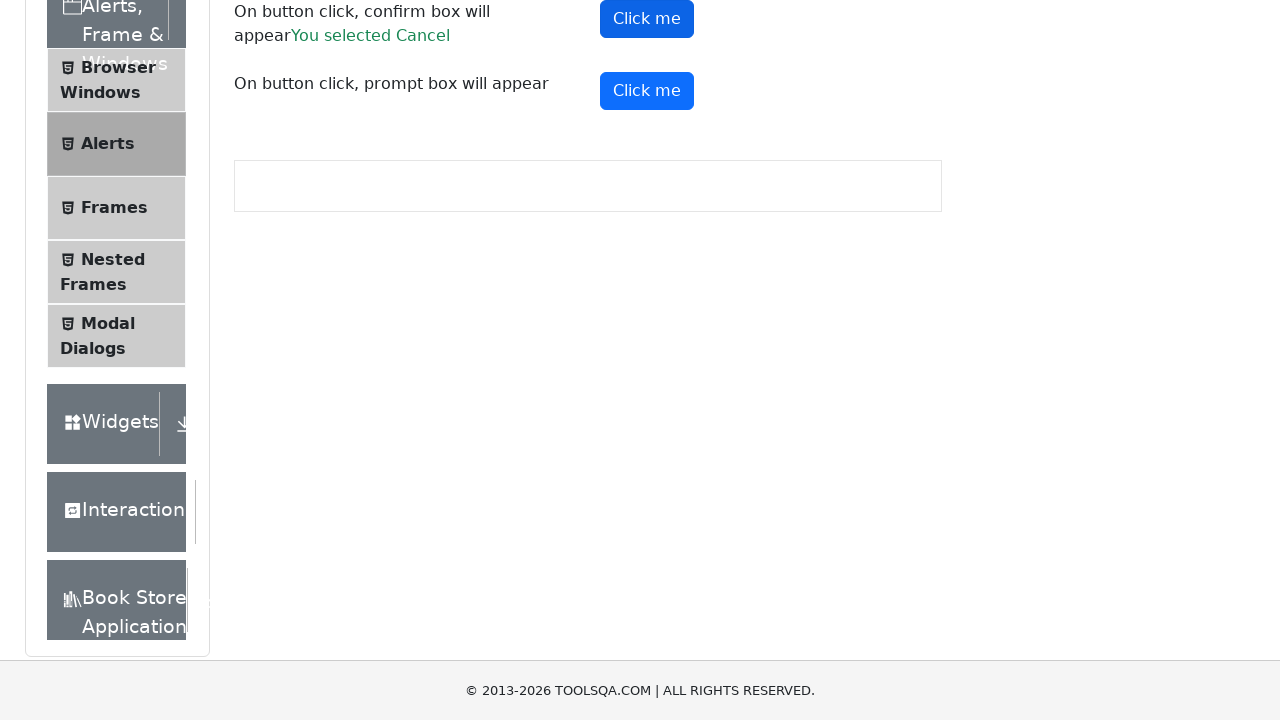

Set up dialog handler to dismiss confirmation alert
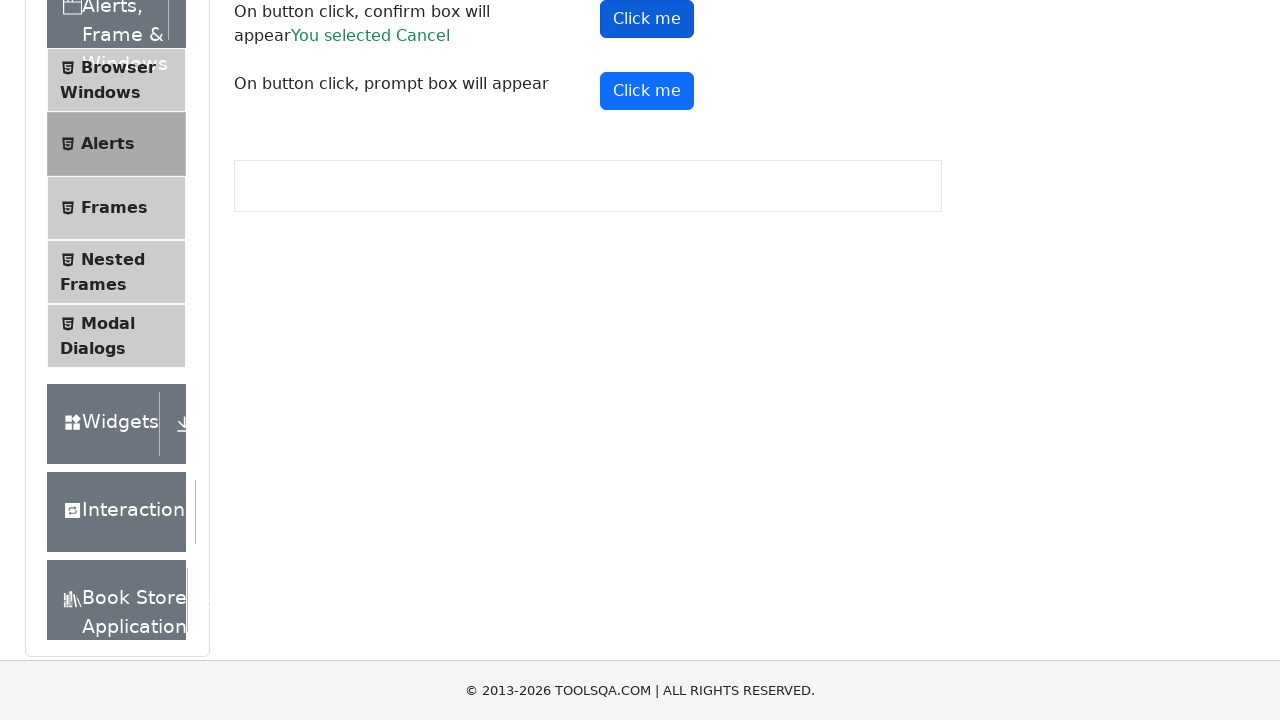

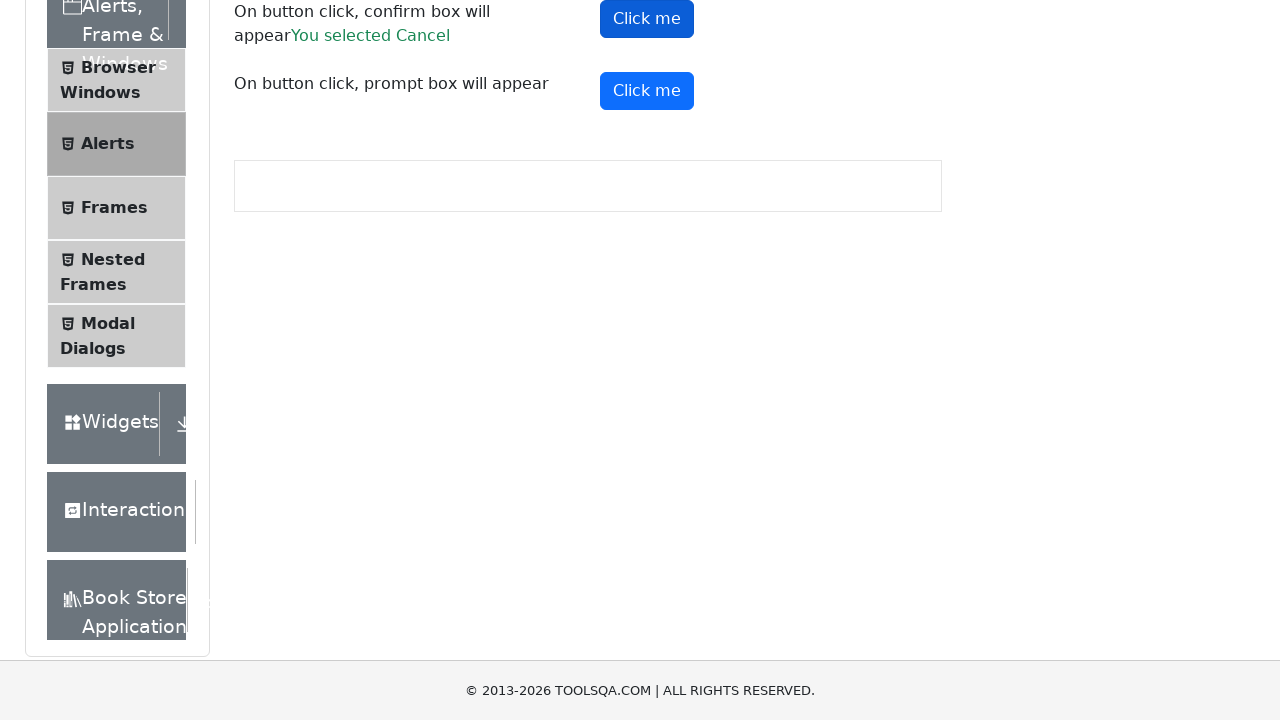